Tests that clicking the red alert button on the challenging DOM page causes a page element value to change

Starting URL: https://the-internet.herokuapp.com/challenging_dom

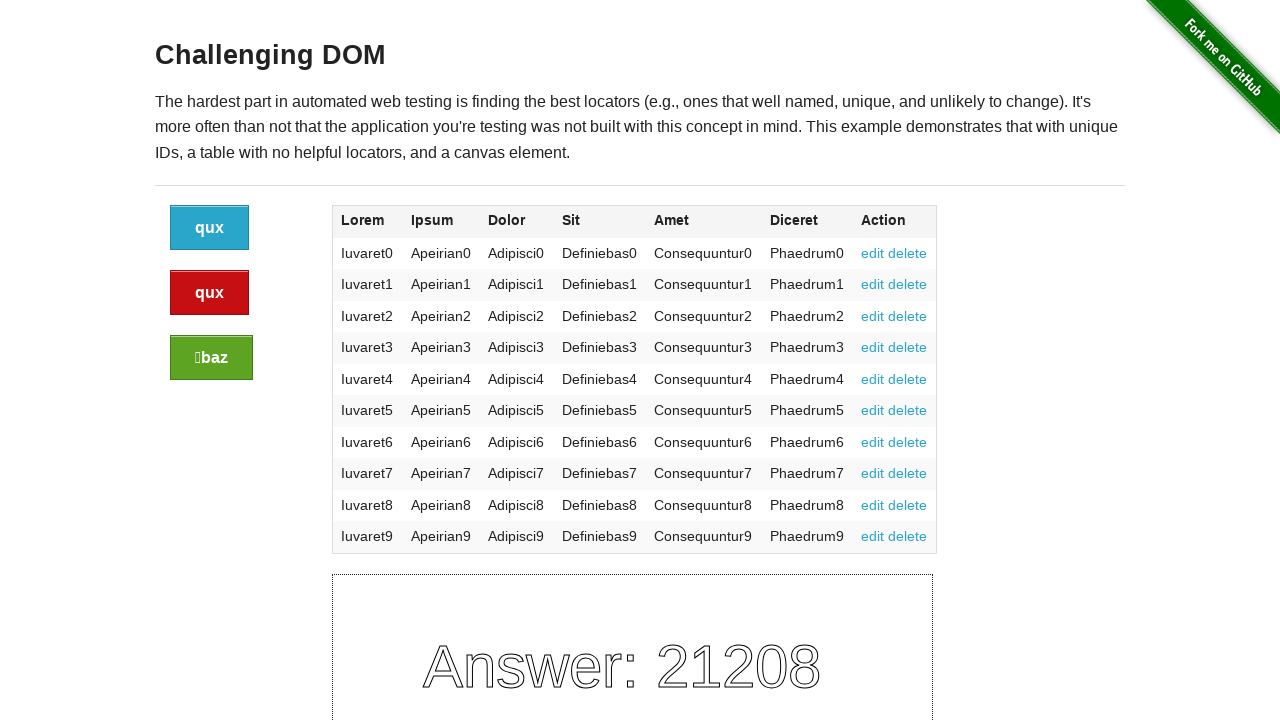

Waited for red alert button to be visible on challenging DOM page
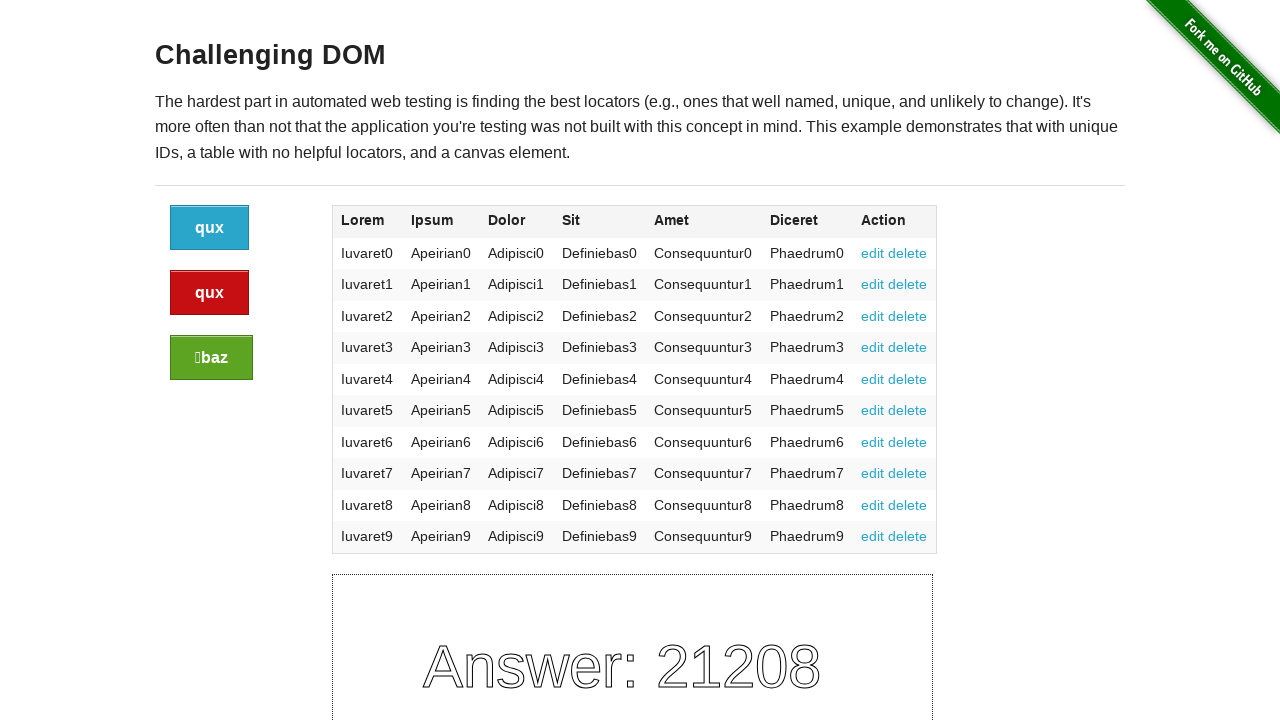

Clicked the red alert button at (210, 293) on a.button.alert
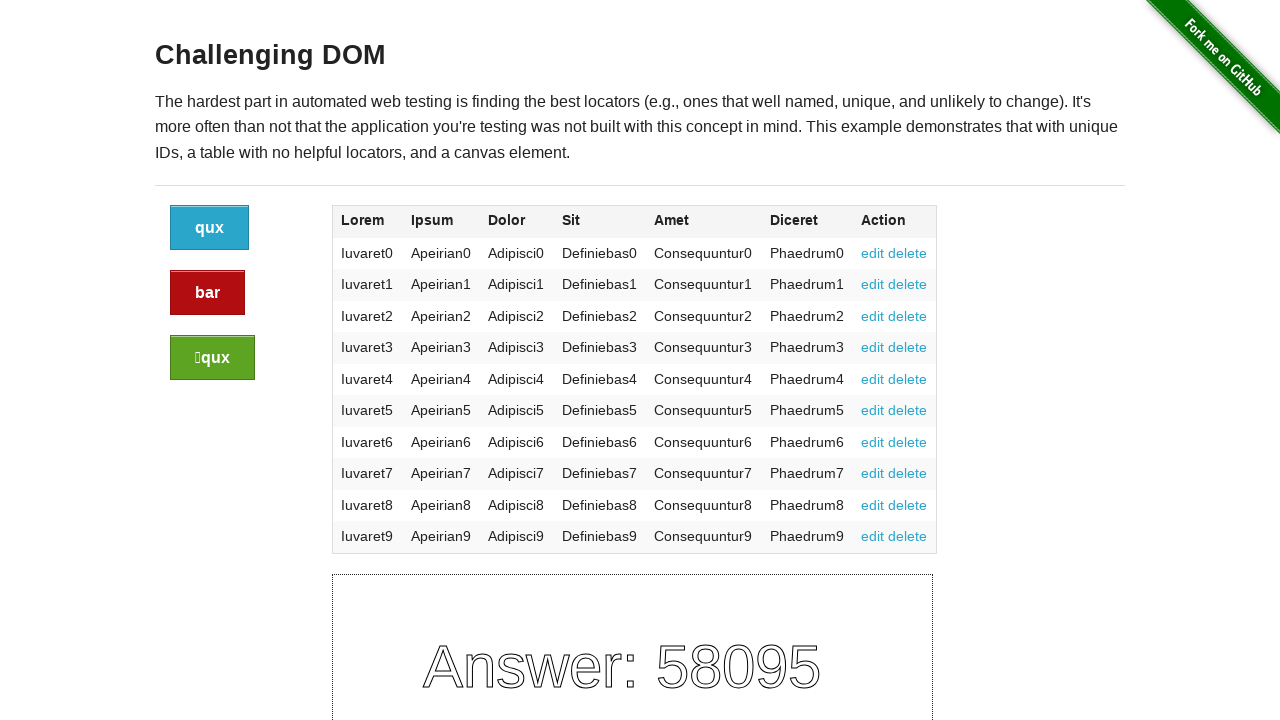

Waited 500ms for page to update after button click
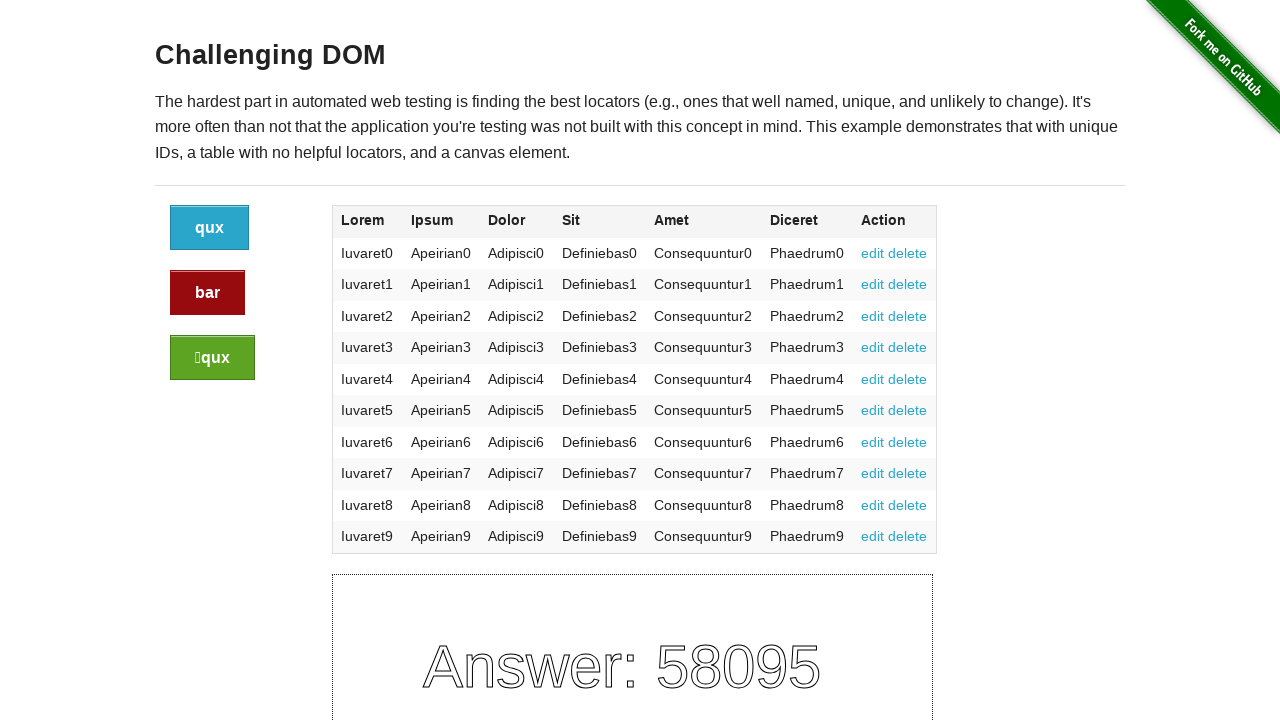

Verified alert button is still present after page update
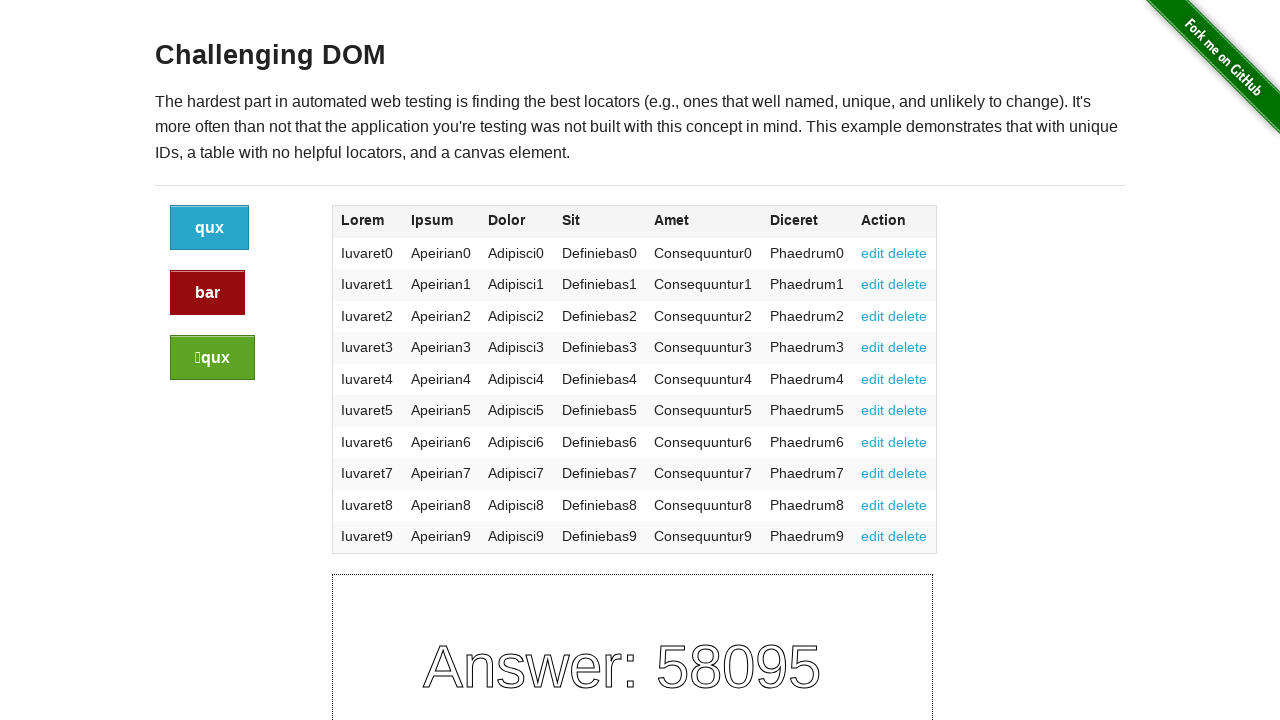

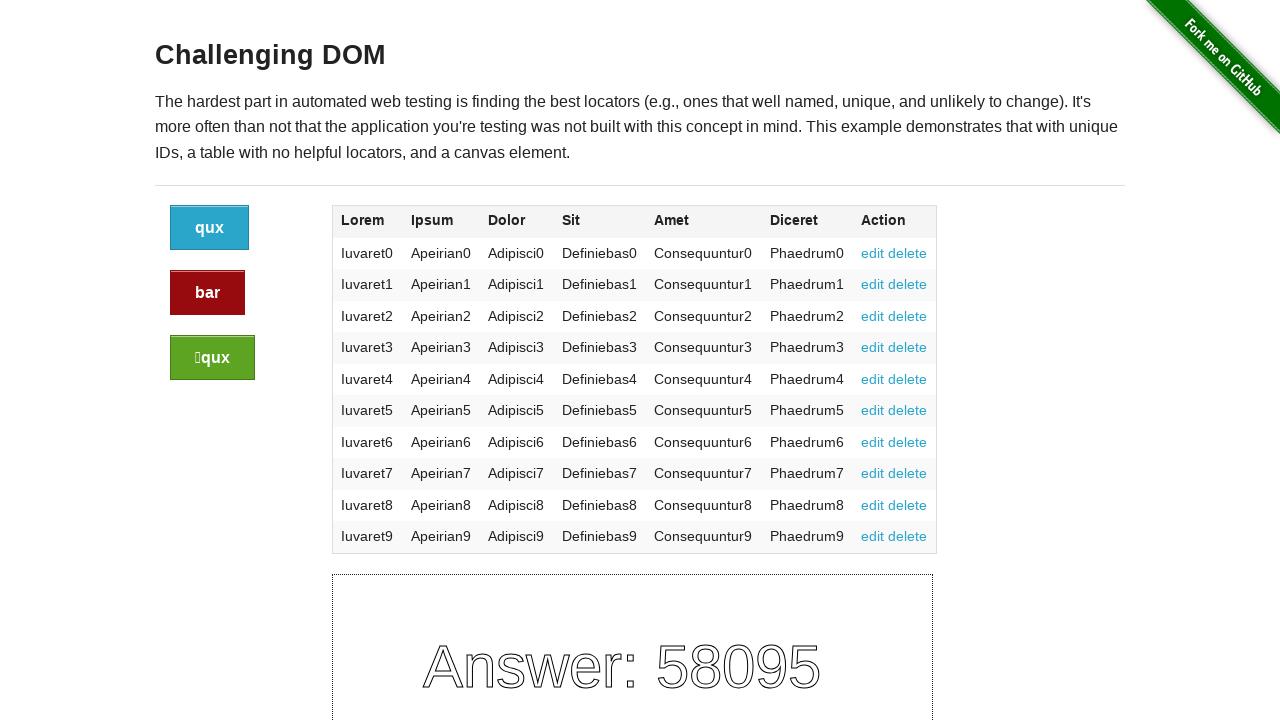